Tests a user journey through a SaaS demo site: navigating through homepage, about, pricing, team pages, then accessing features from dropdown, scrolling to pricing section, selecting the Pro plan, and filling out a complete sign-up form with personal and payment details.

Starting URL: https://heap-sandbox-saas.vercel.app/main.html

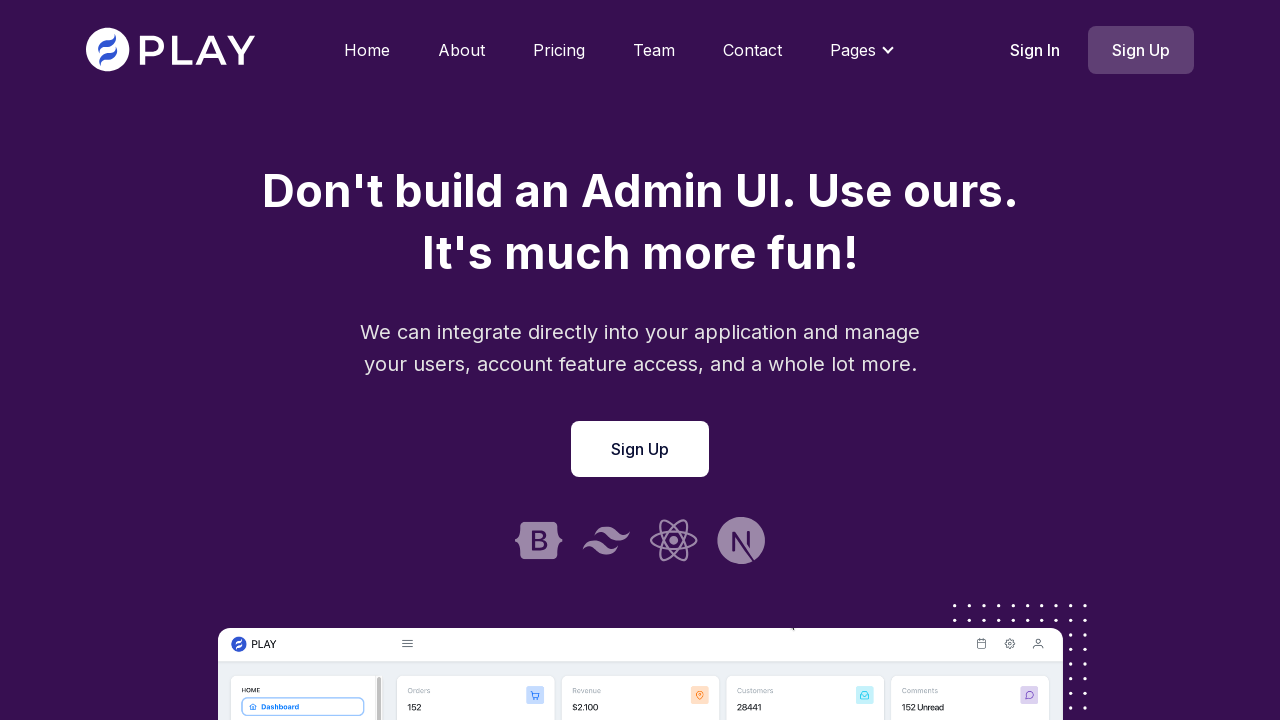

Clicked main home link at (367, 50) on #mainHomeLink
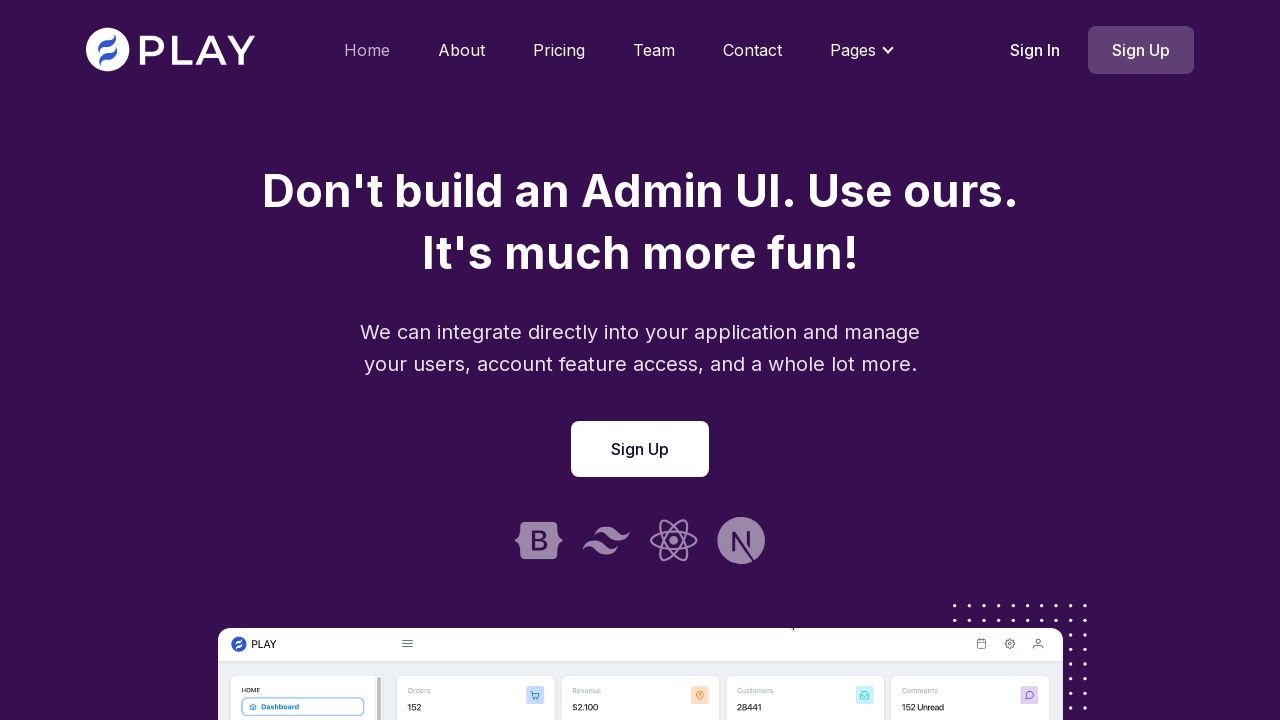

Clicked about link at (462, 50) on #mainAboutLink
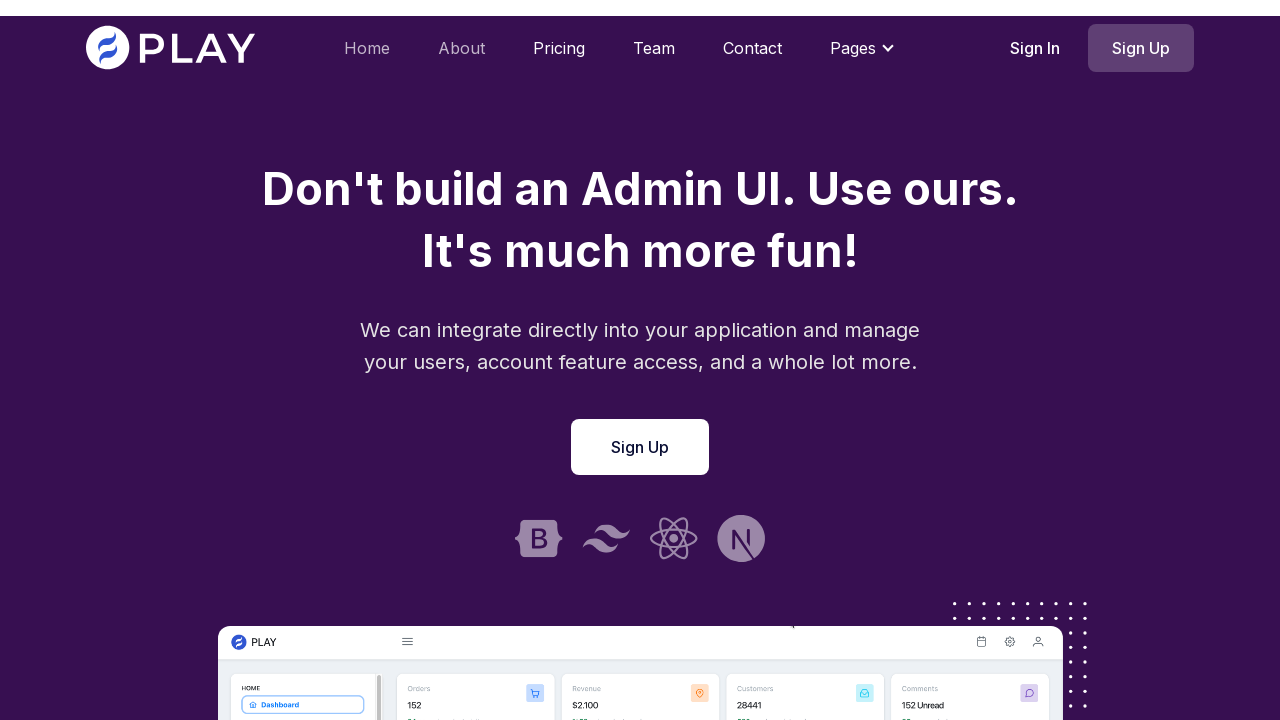

Scrolled to top
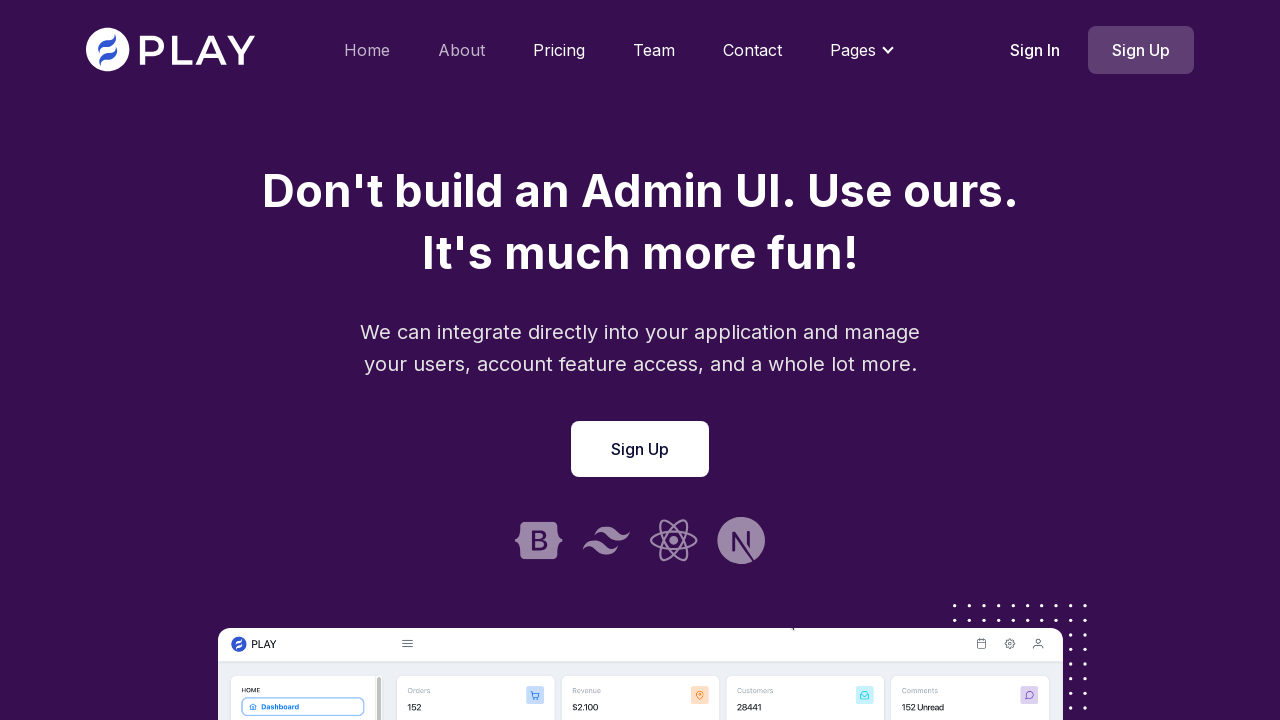

Clicked pricing link at (559, 50) on #mainPricingLink
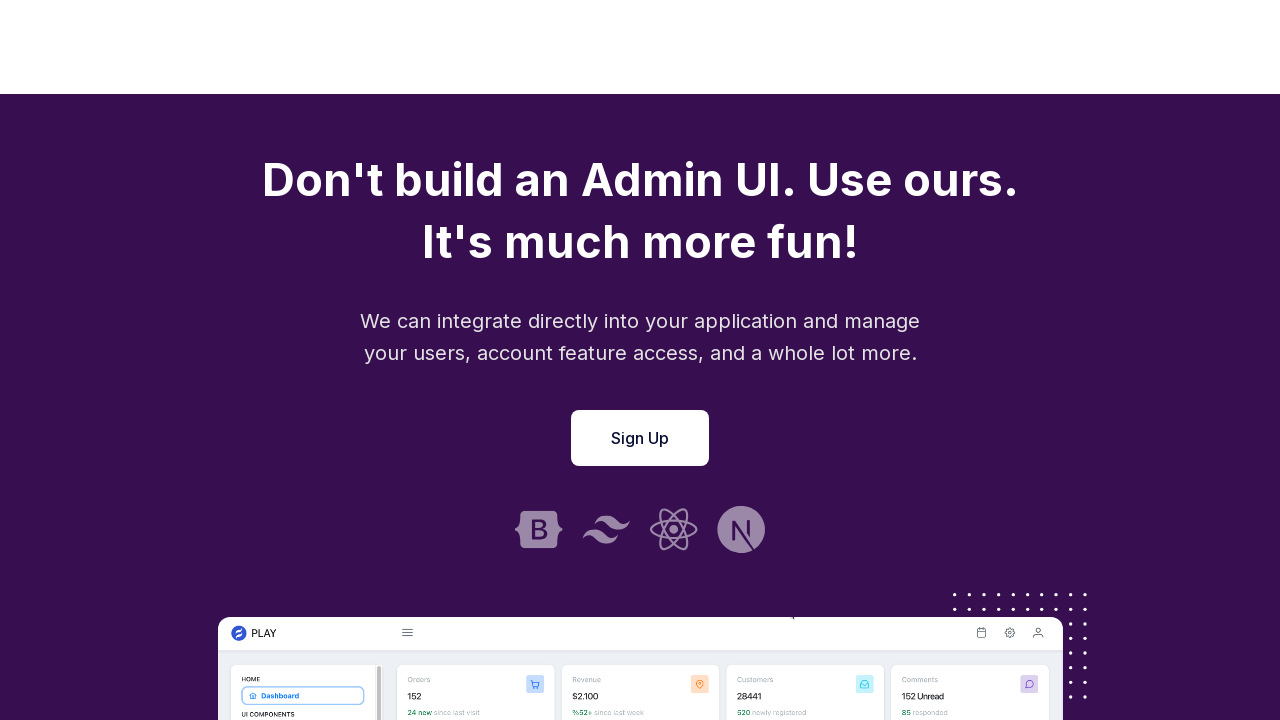

Scrolled to top
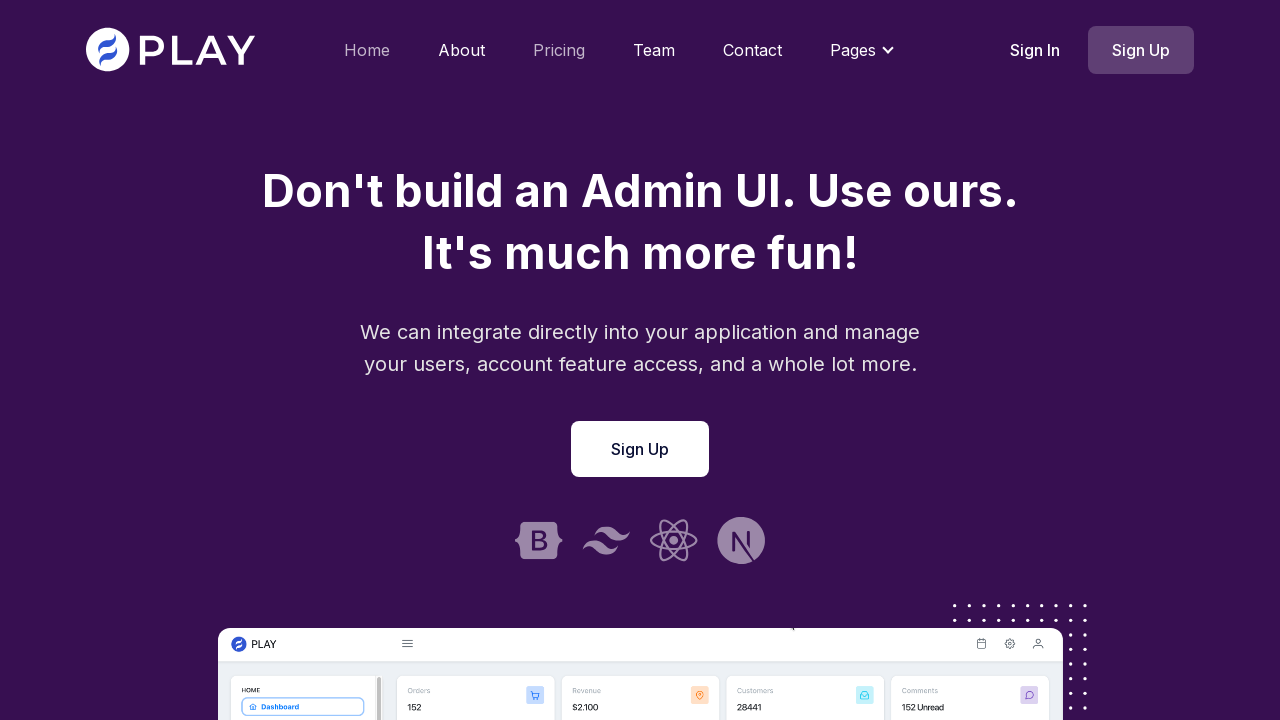

Clicked team link at (654, 50) on #mainTeamLink
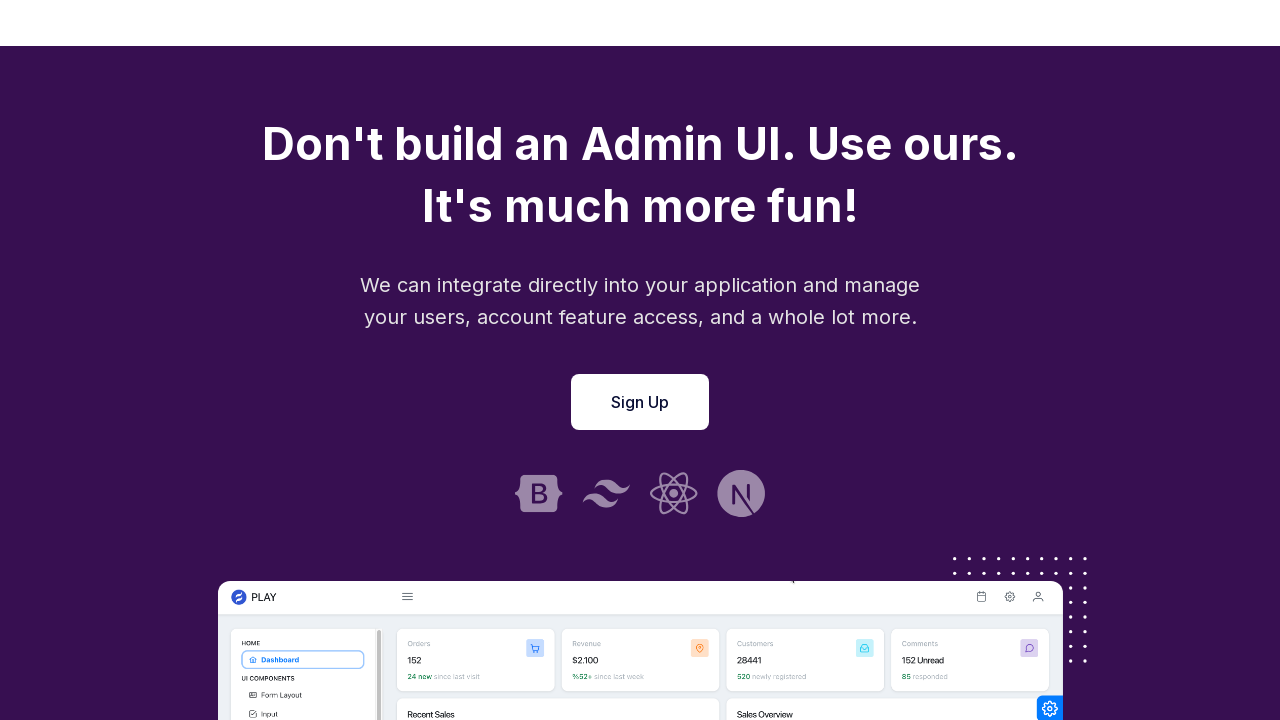

Scrolled to top
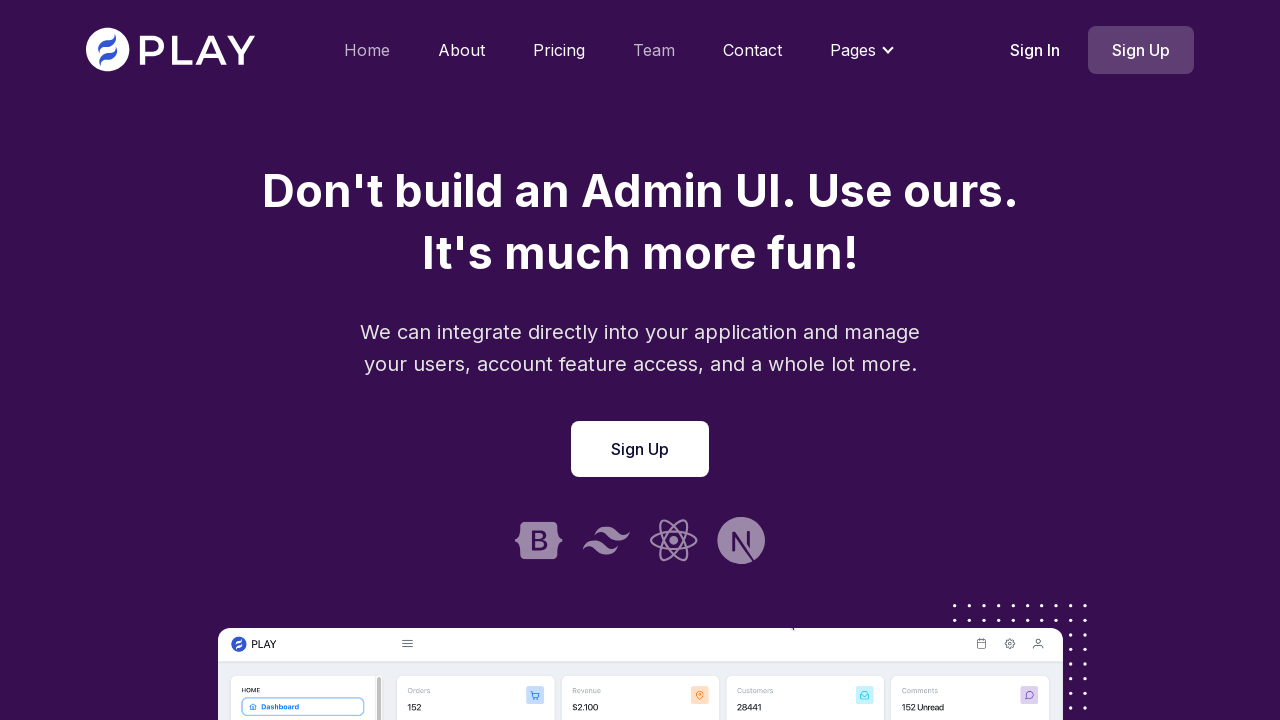

Hovered over pages dropdown menu at (861, 50) on #pagesDropDownMenu
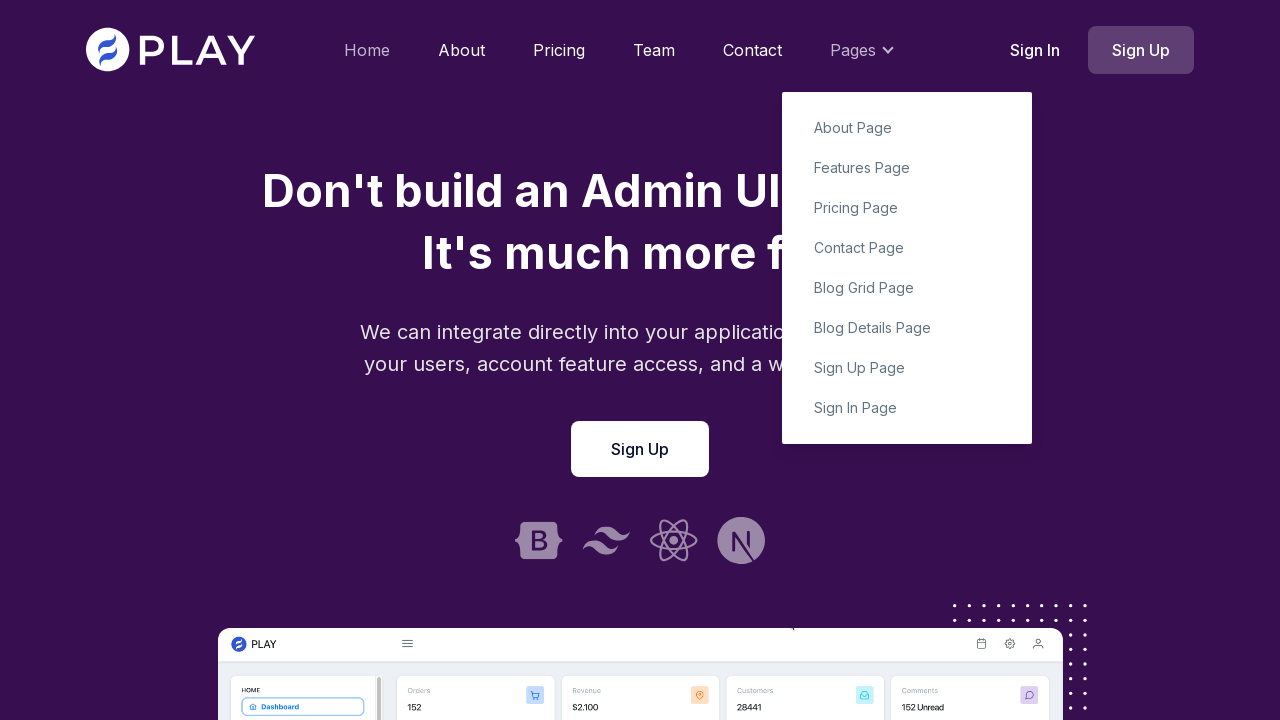

Clicked features page link from dropdown at (907, 162) on #pagesFeaturesLink
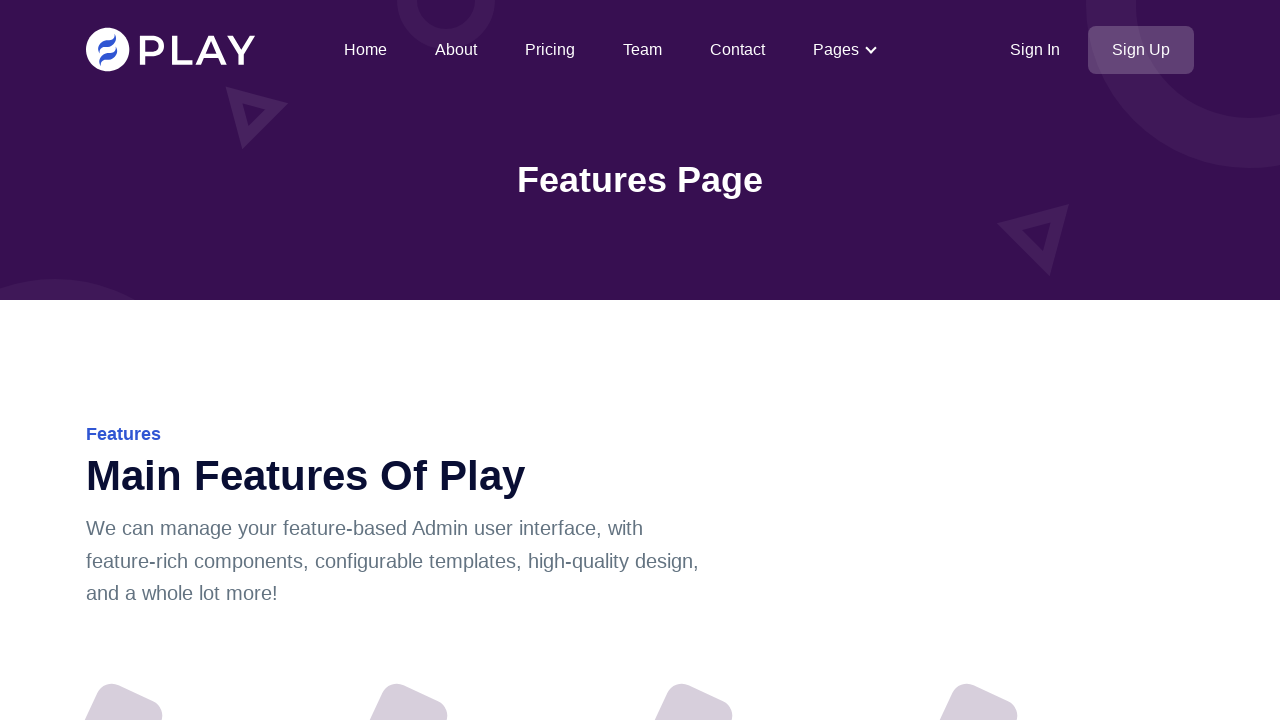

Scrolled to features section
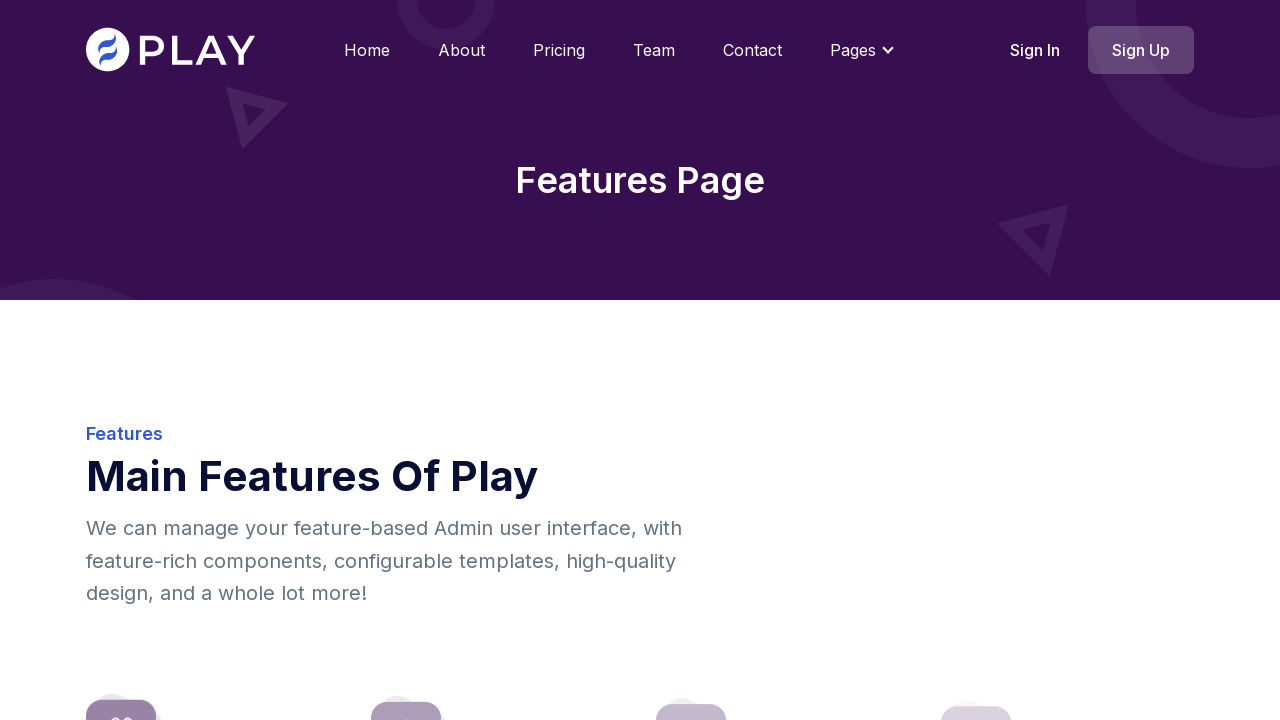

Clicked pricing link from features page at (112, 710) on #featuresPricingLink1
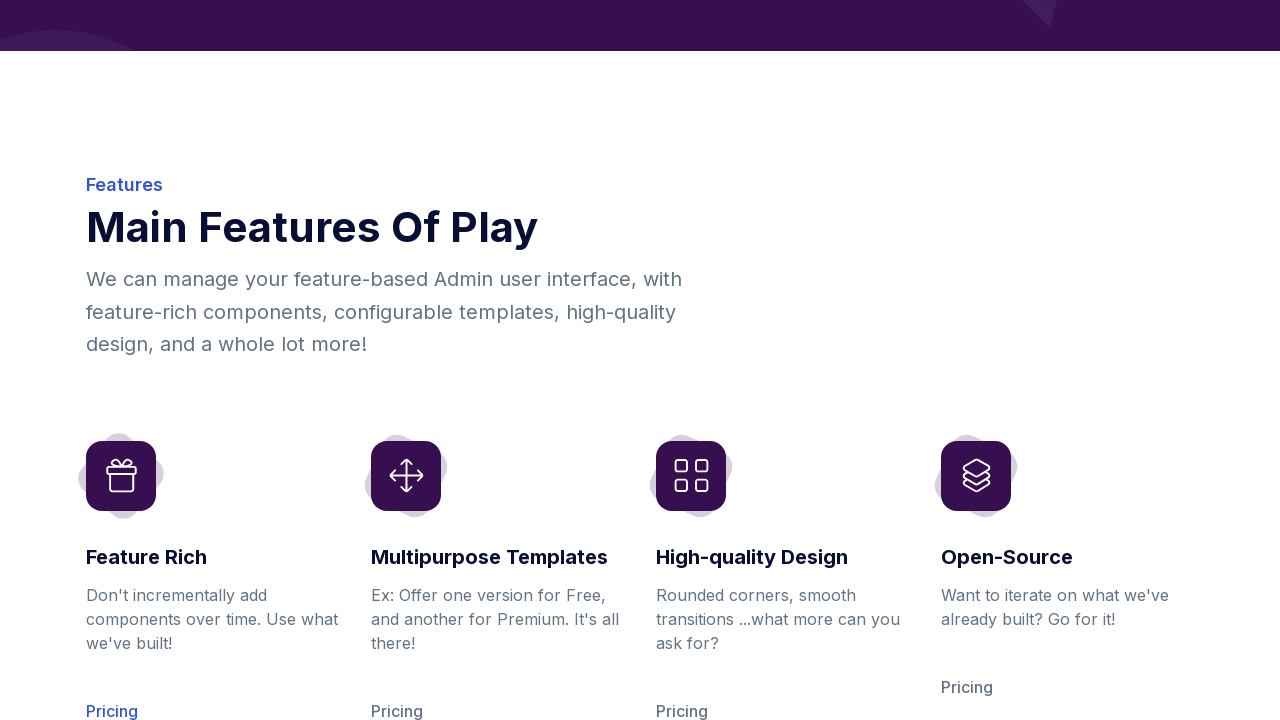

Scrolled to pricing section
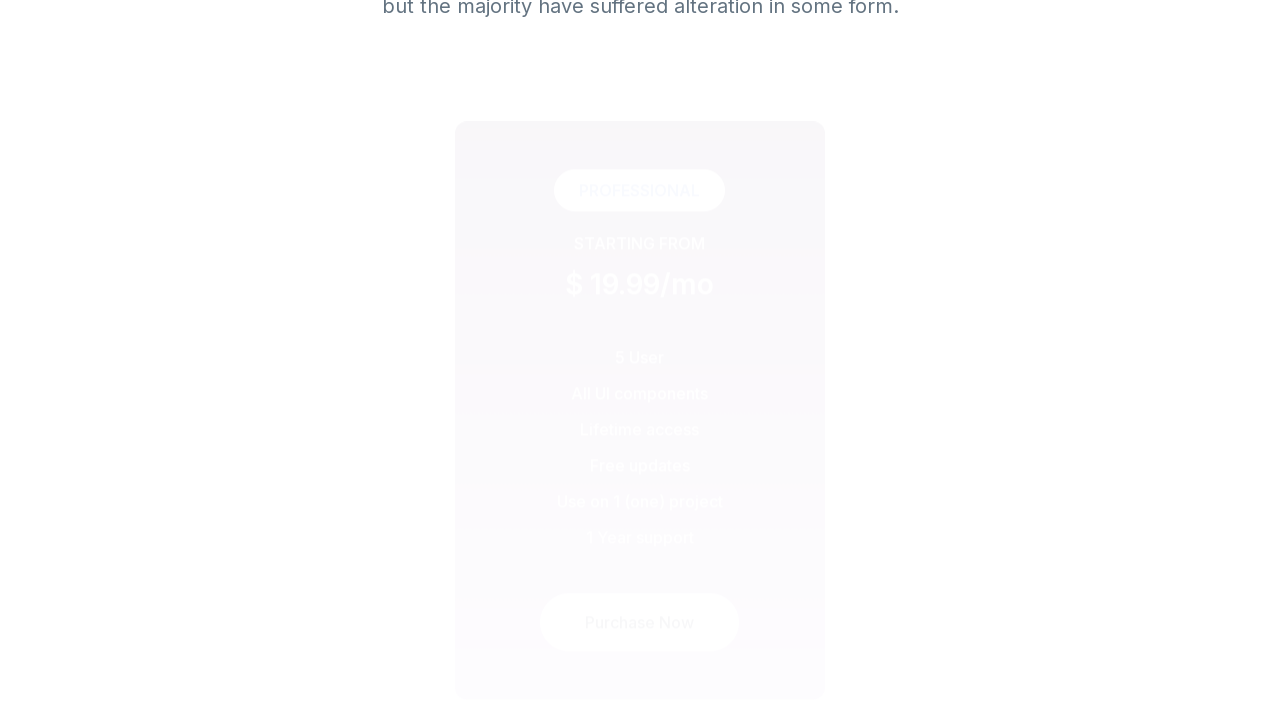

Hovered over Pro purchase button at (640, 691) on #pricingProPurchaseNowButton
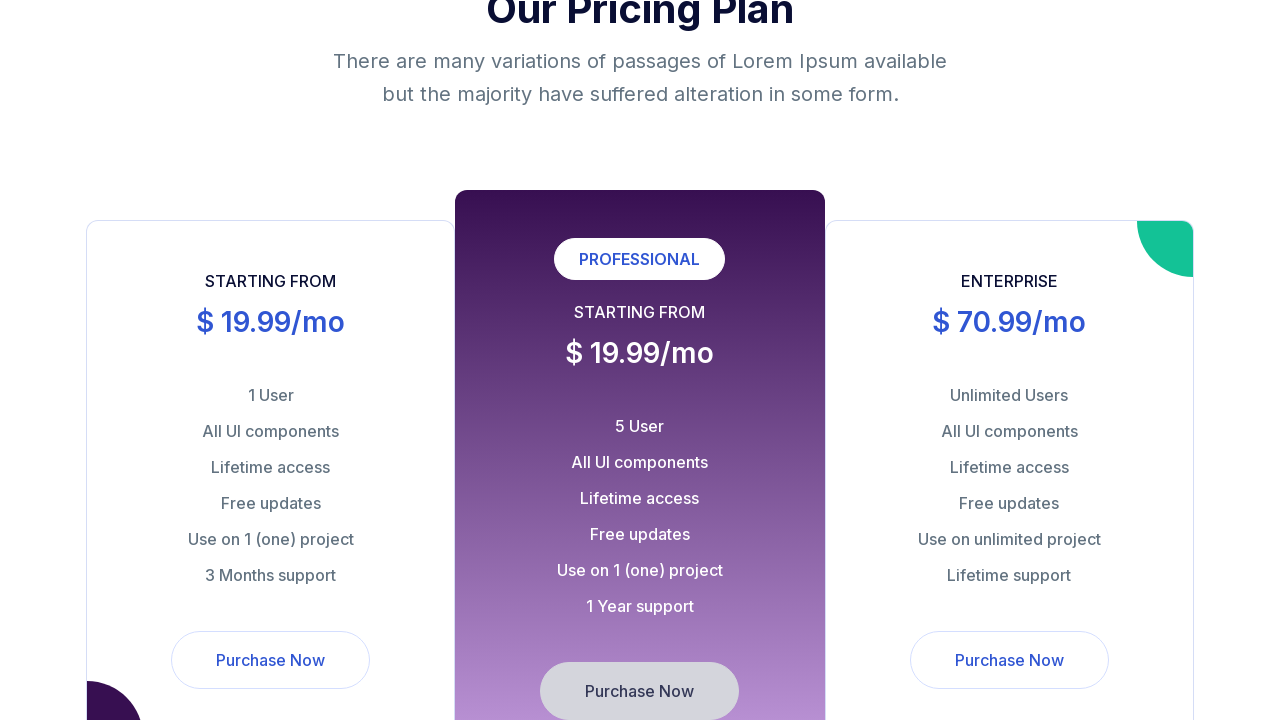

Hovered over Free purchase button at (271, 660) on #pricingFreePurchaseNowButton
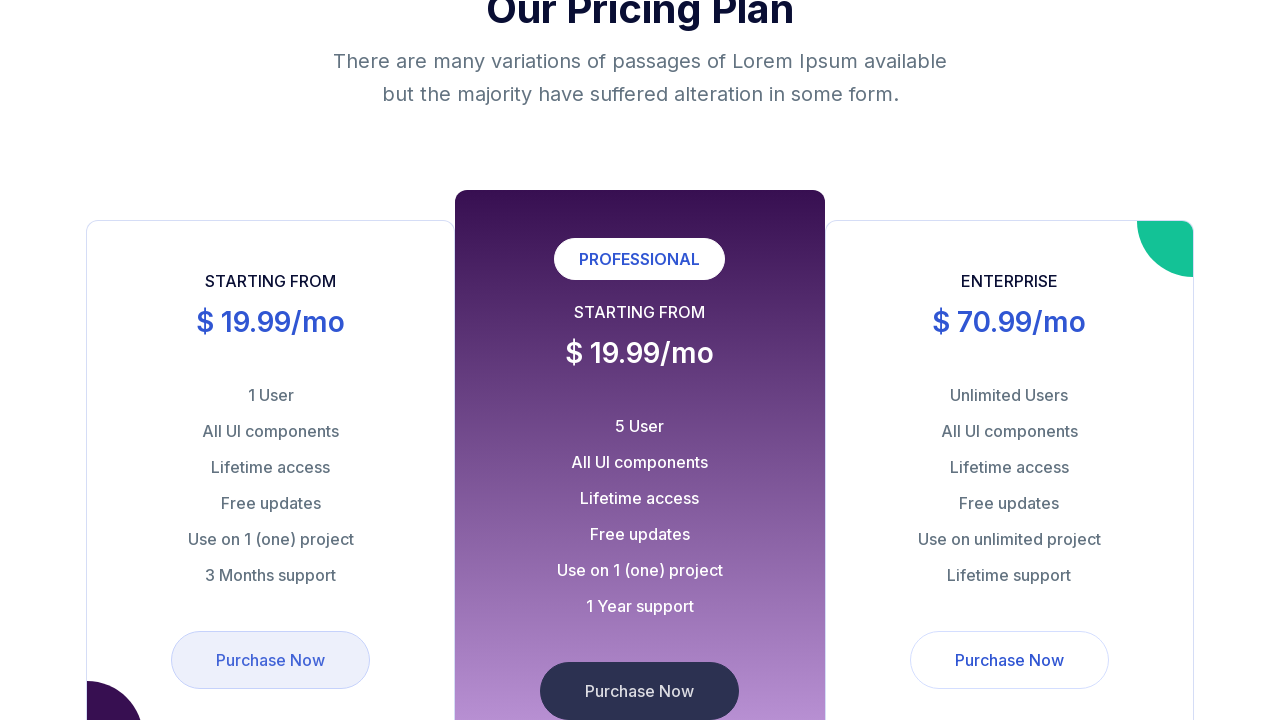

Hovered over Enterprise purchase button at (1009, 660) on #pricingEnterprisePurchaseNowButton
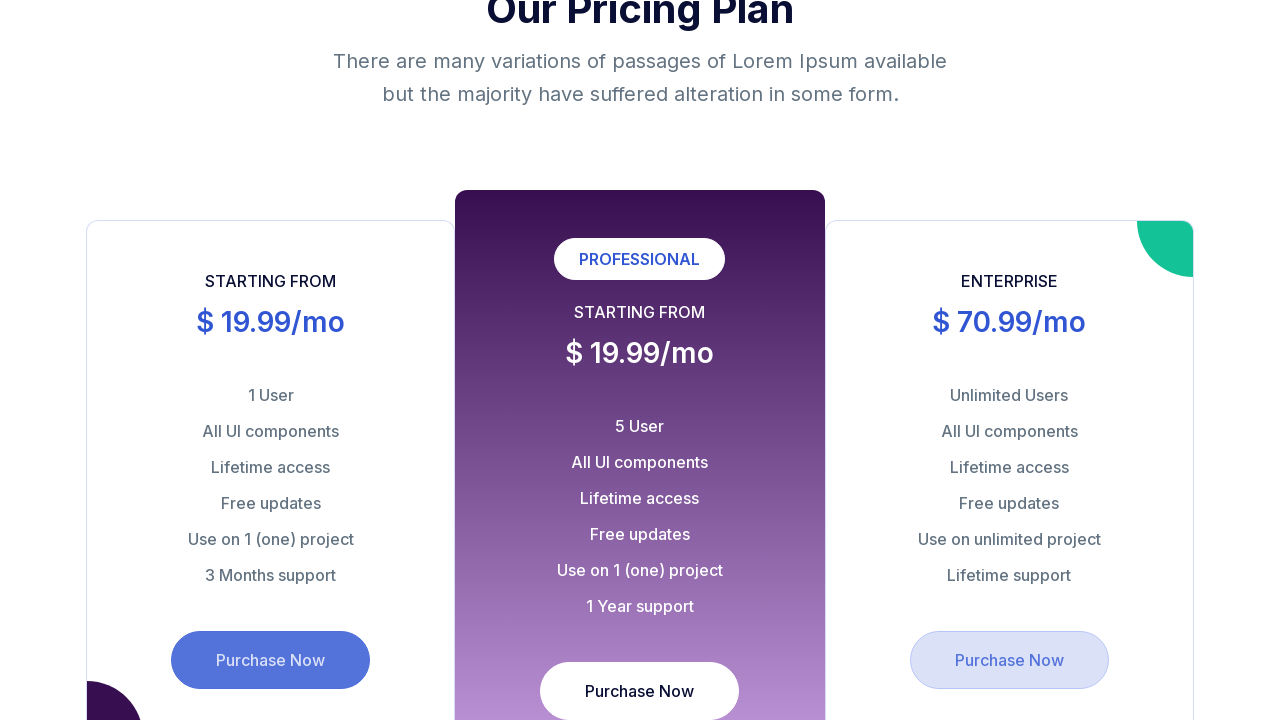

Clicked Pro purchase button at (640, 691) on #pricingProPurchaseNowButton
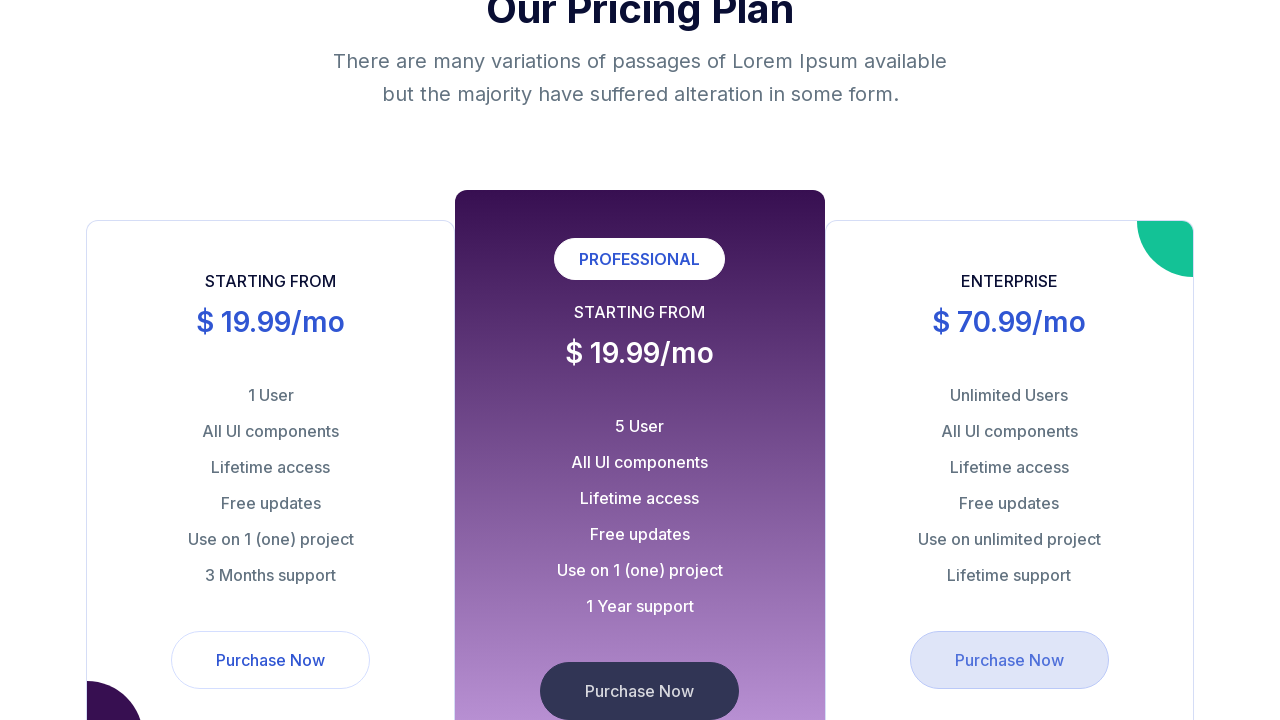

Scrolled to sign-up form
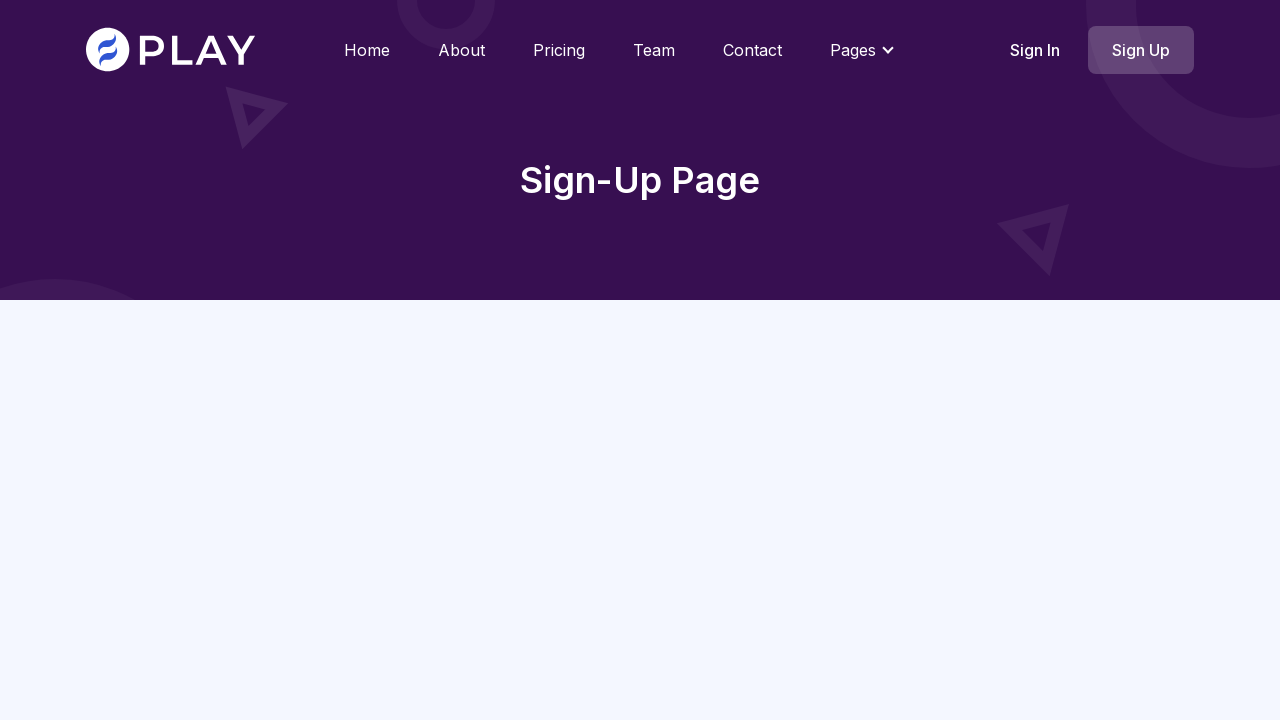

Selected Pro plan radio button at (546, 714) on #proPlanRadioSelection
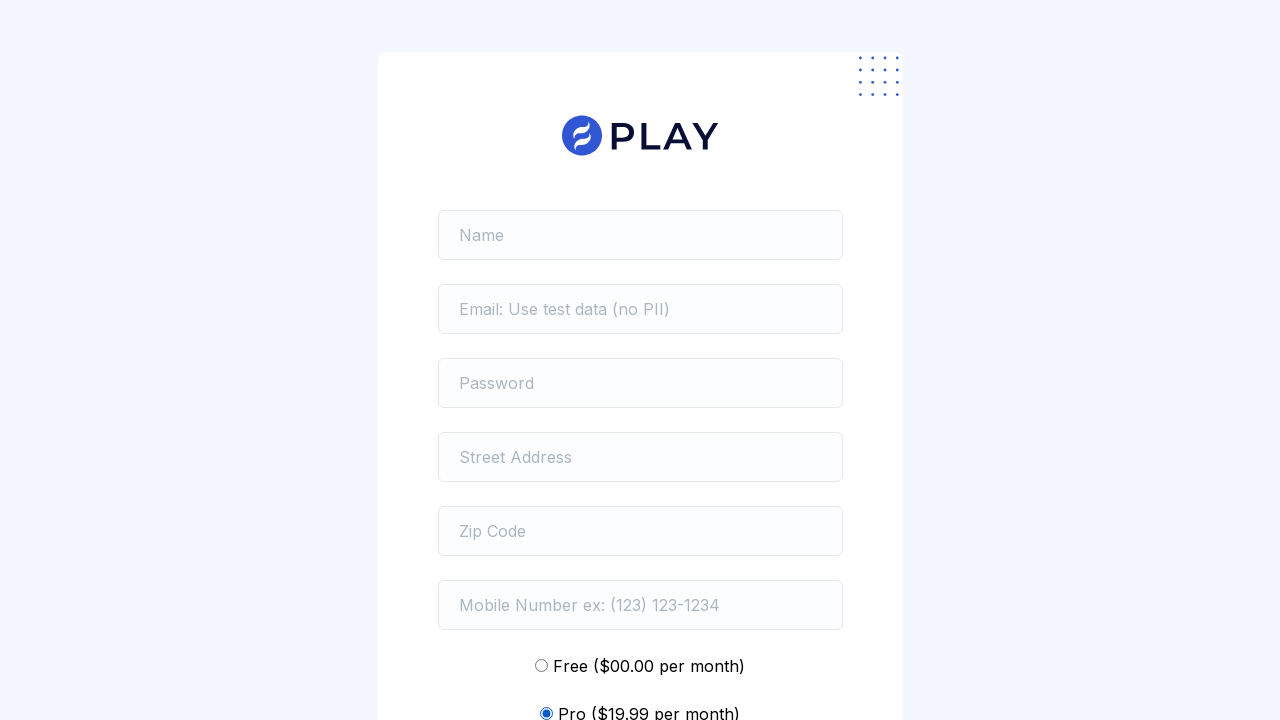

Filled name field with 'Sally Smith' on #signUpNameField
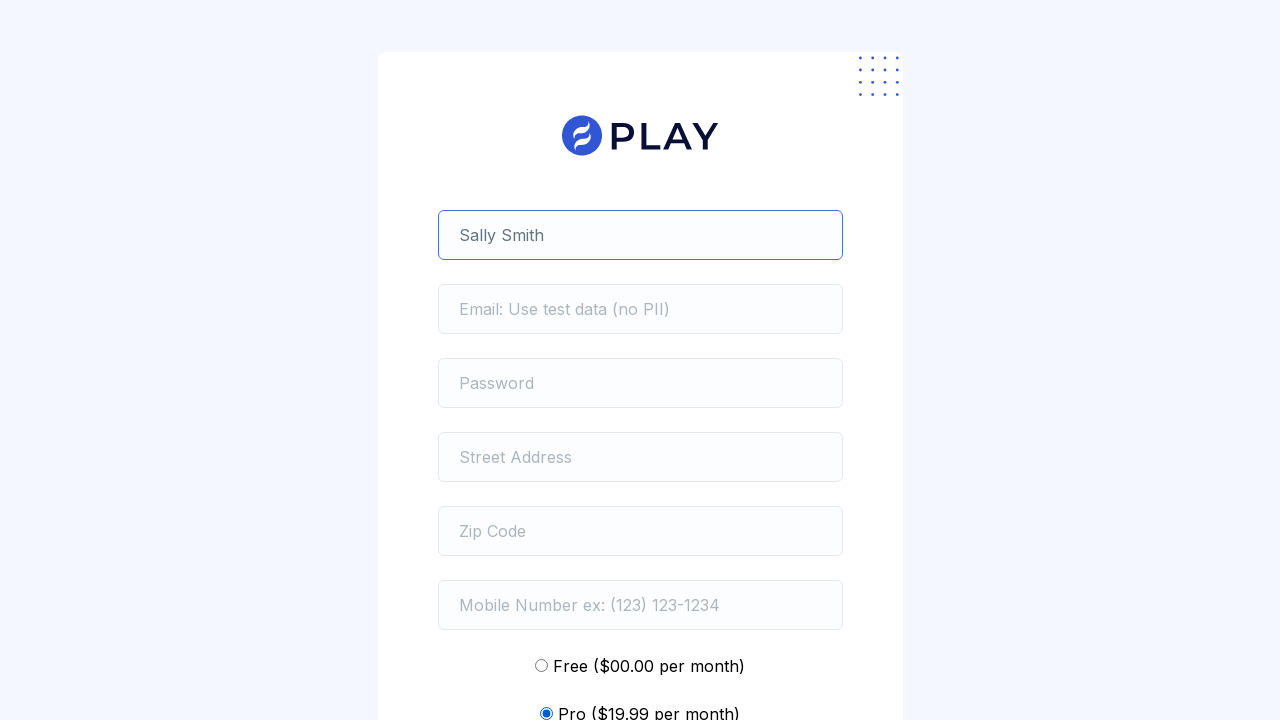

Filled email field with 'customer847@gmail.com' on #signUpEmailField
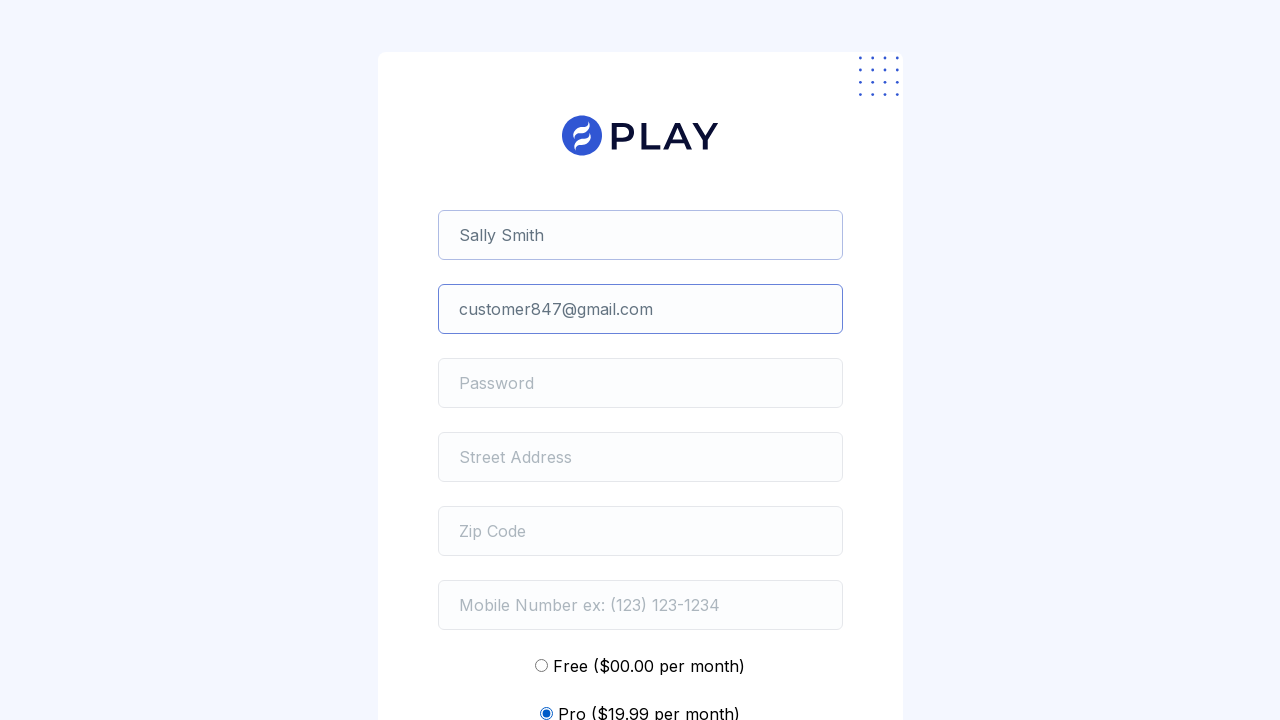

Filled password field on #signUpPasswordField
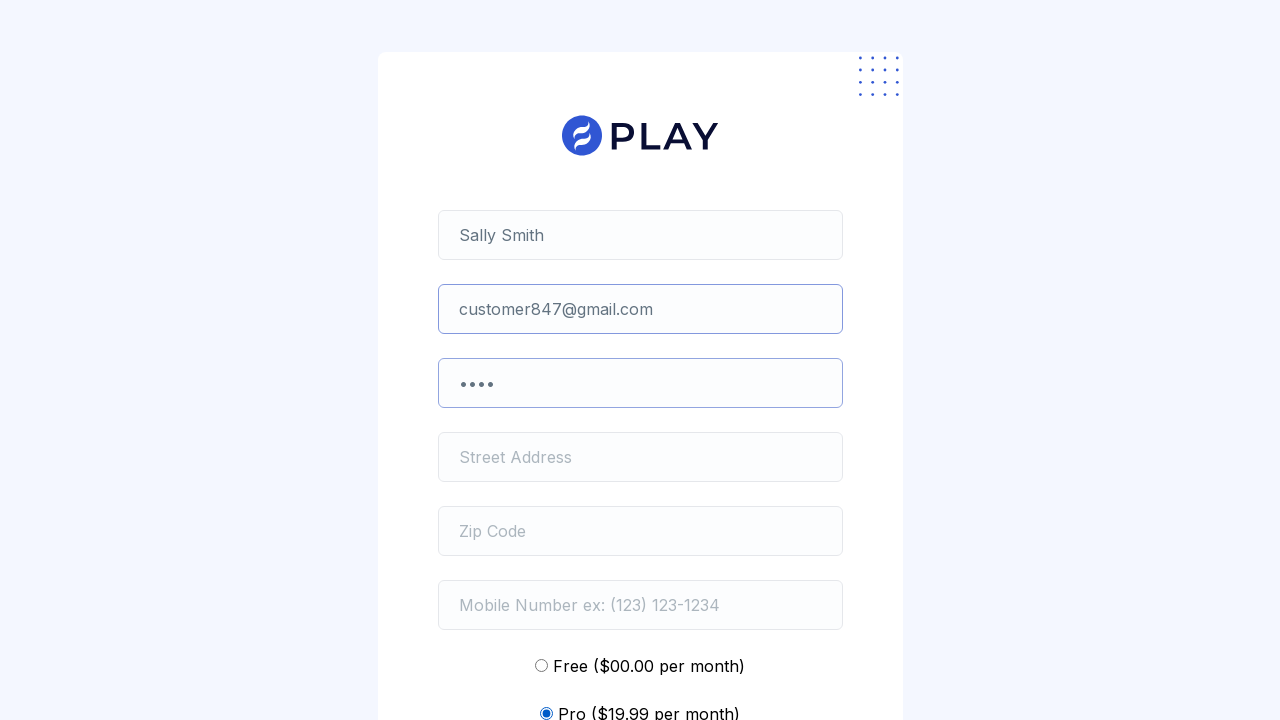

Filled street address field with '225 Bush Street' on #signUpStreetAddressField
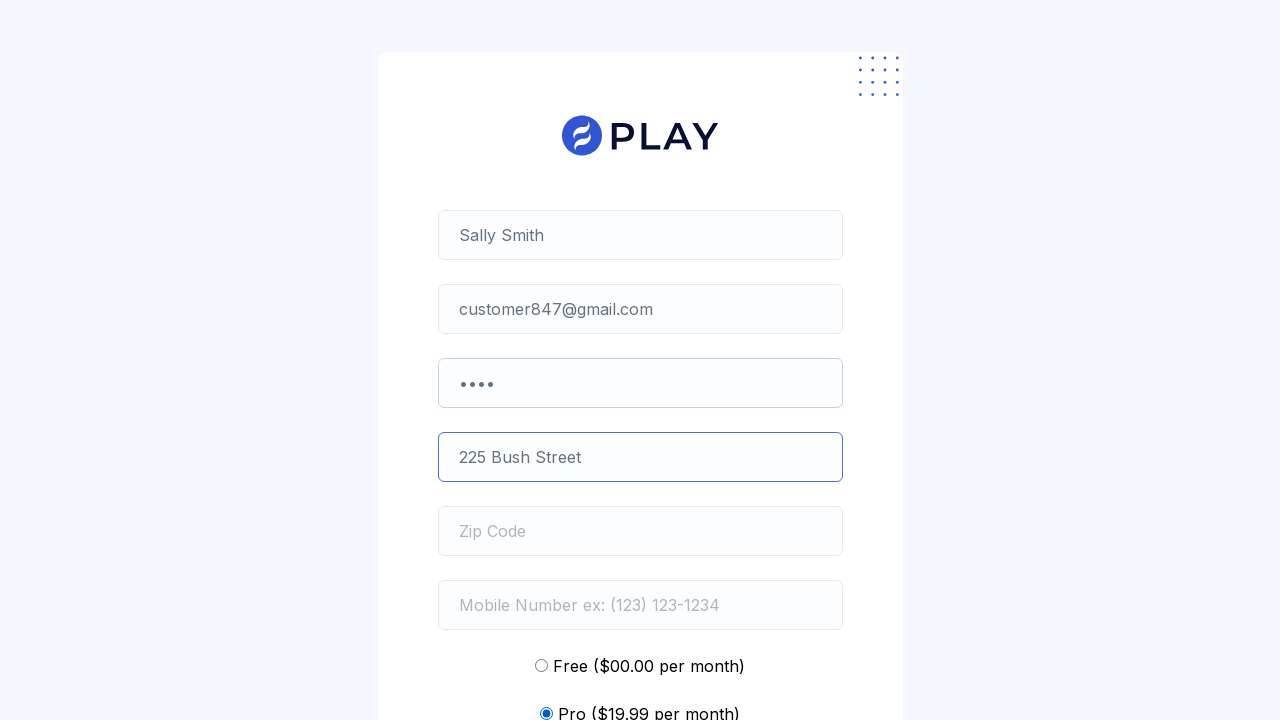

Filled zip code field with '94104' on #signUpZipCodeField
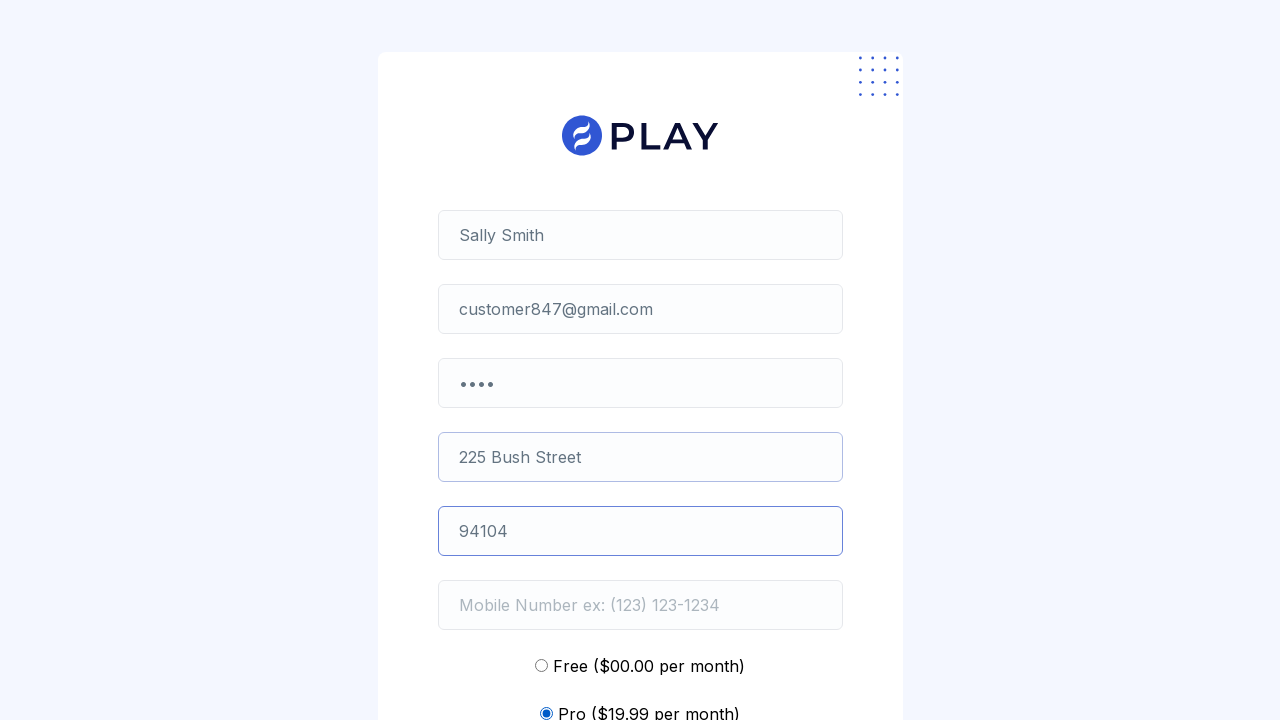

Filled mobile number field with '1231231234' on #signUpMobileNumberField
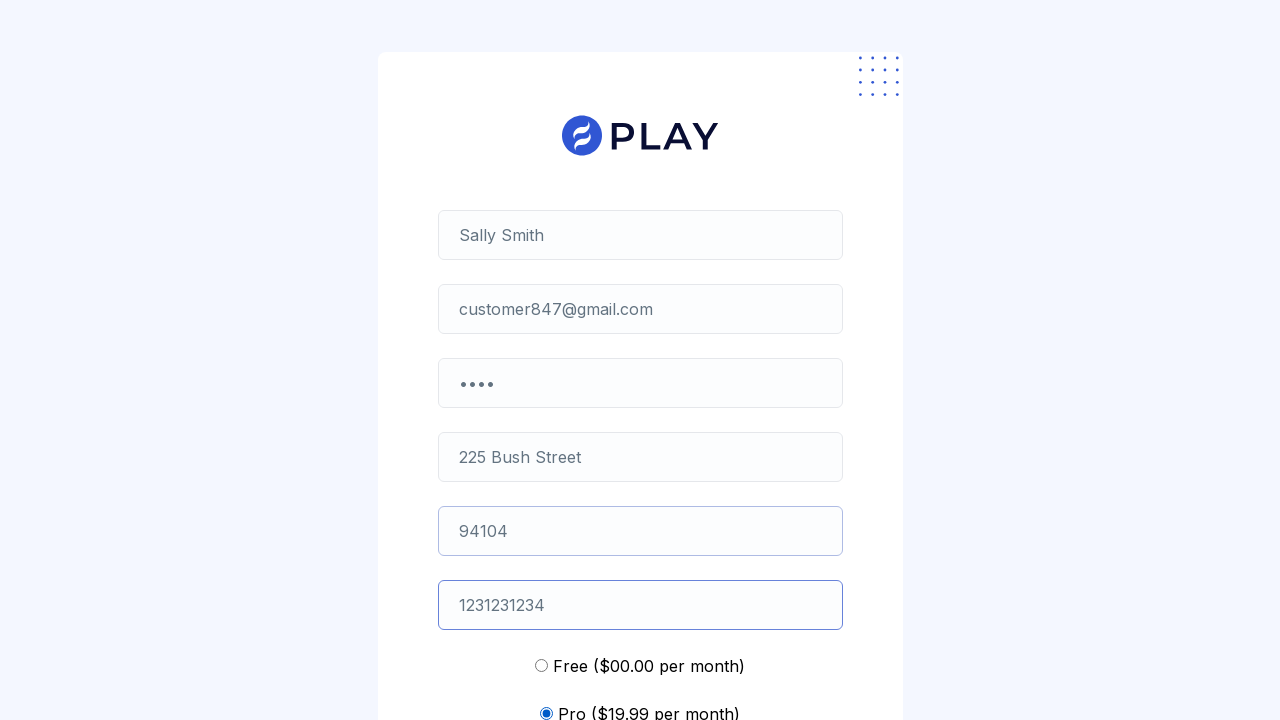

Filled credit card number field on #creditCardNumberField
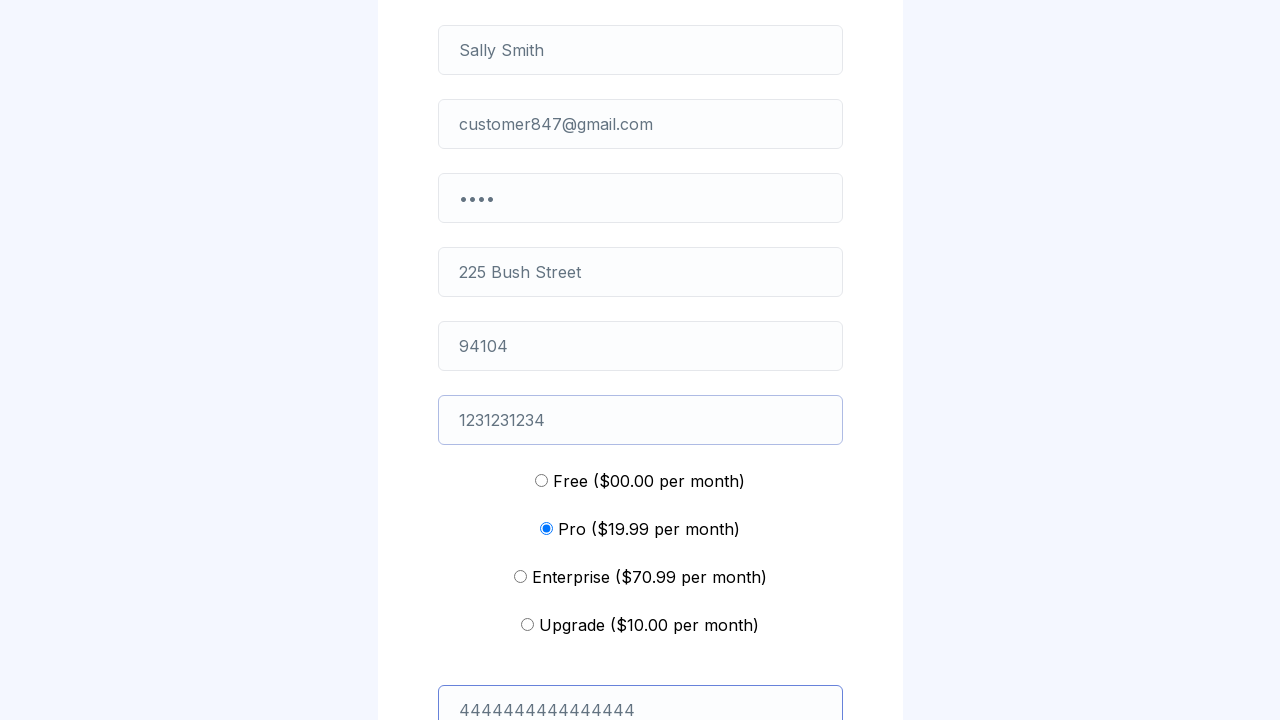

Filled credit card expiration field with '4/26' on #creditCardExpirationField
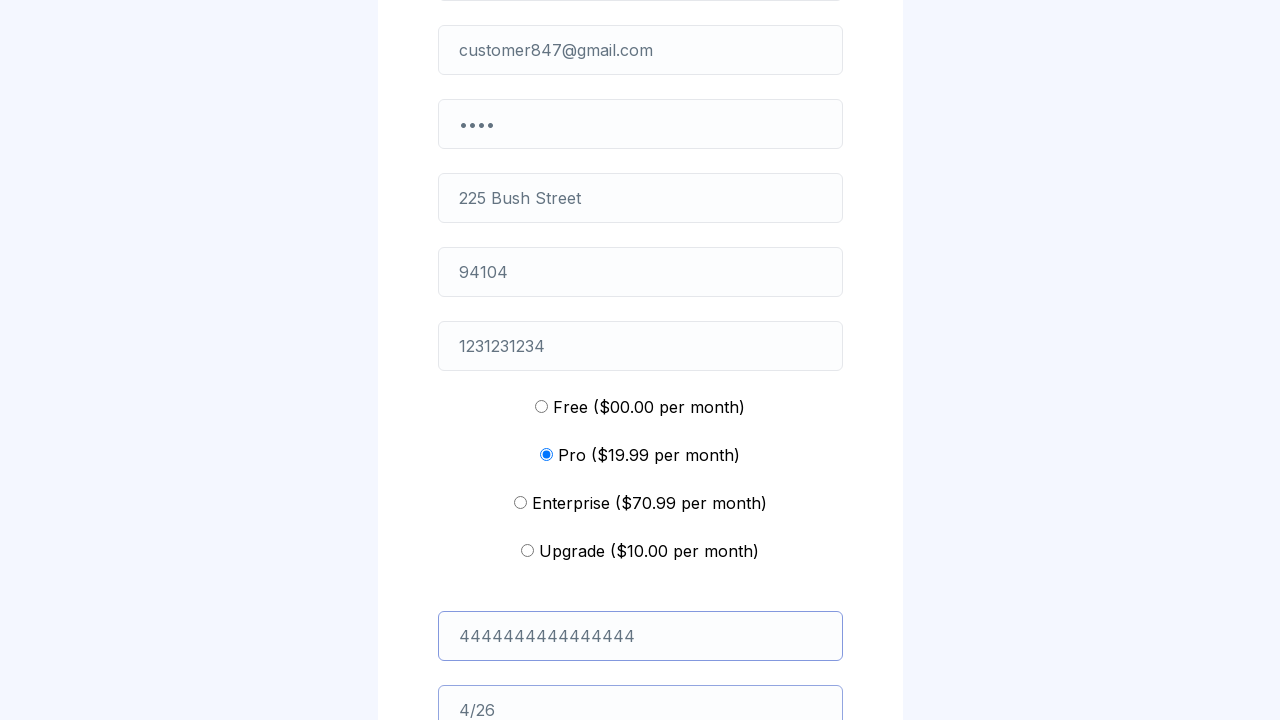

Filled credit card code field with '123' on #creditCardCodeField
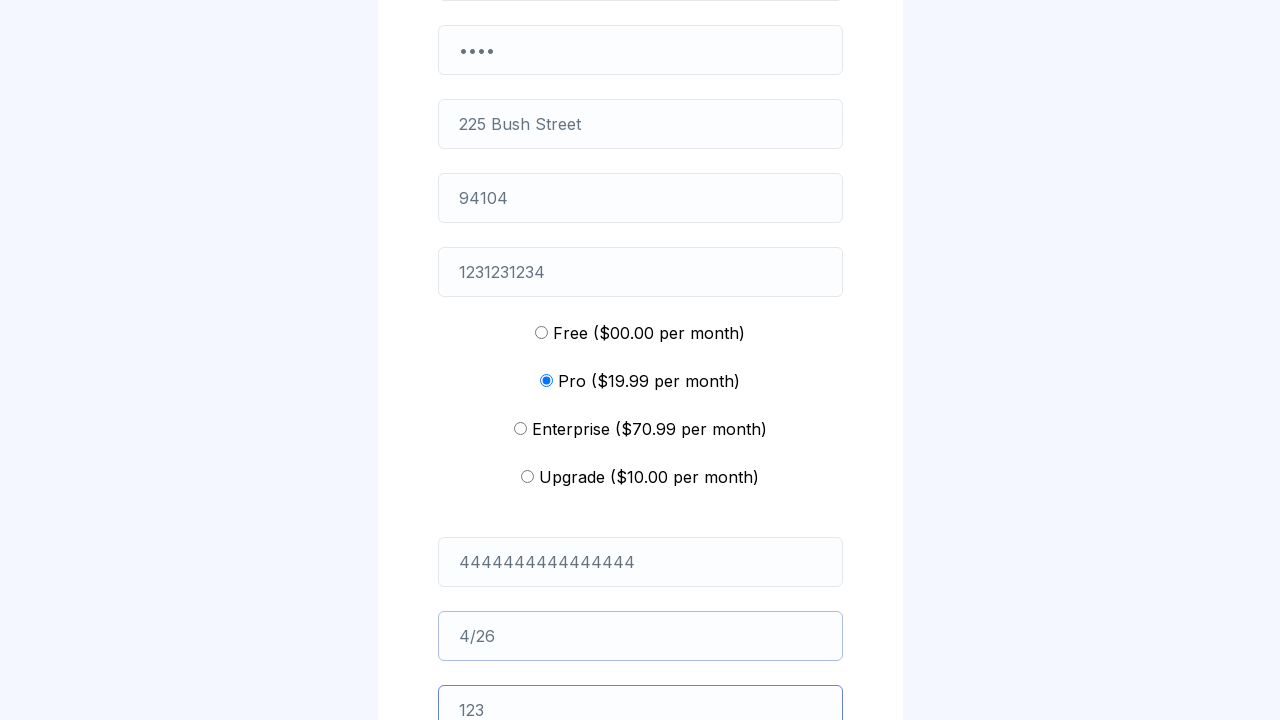

Scrolled to connect with section
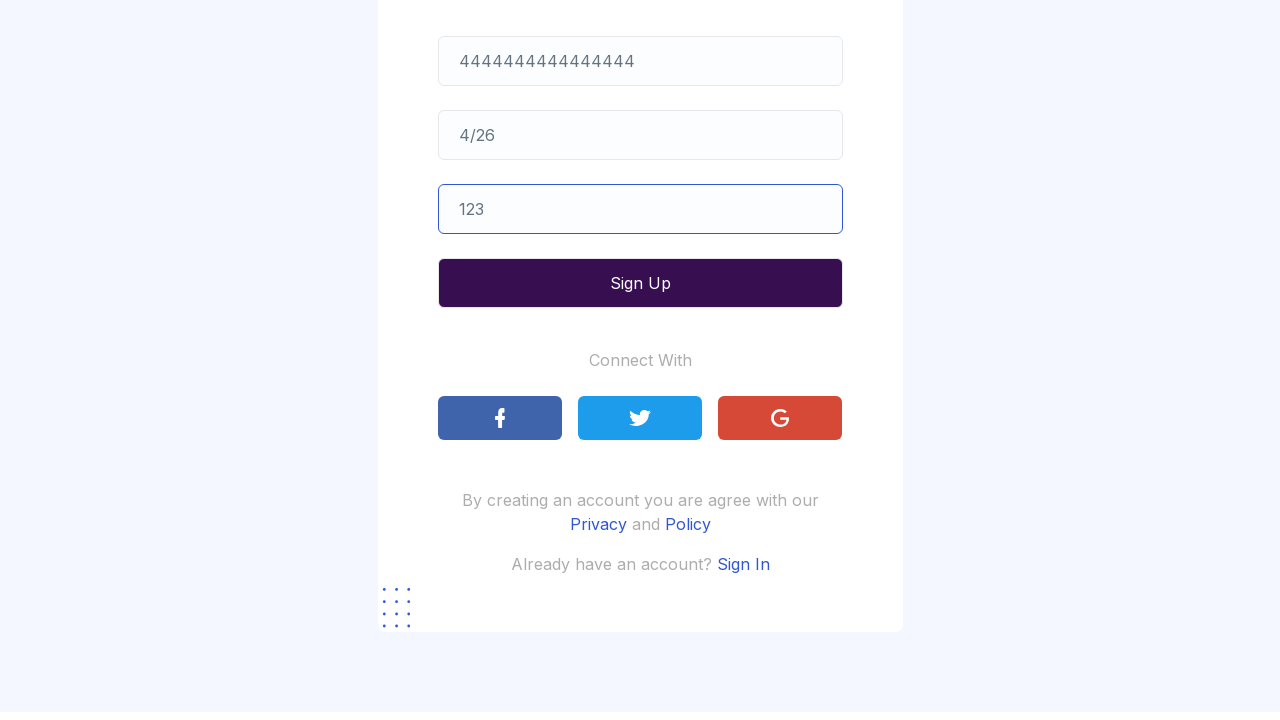

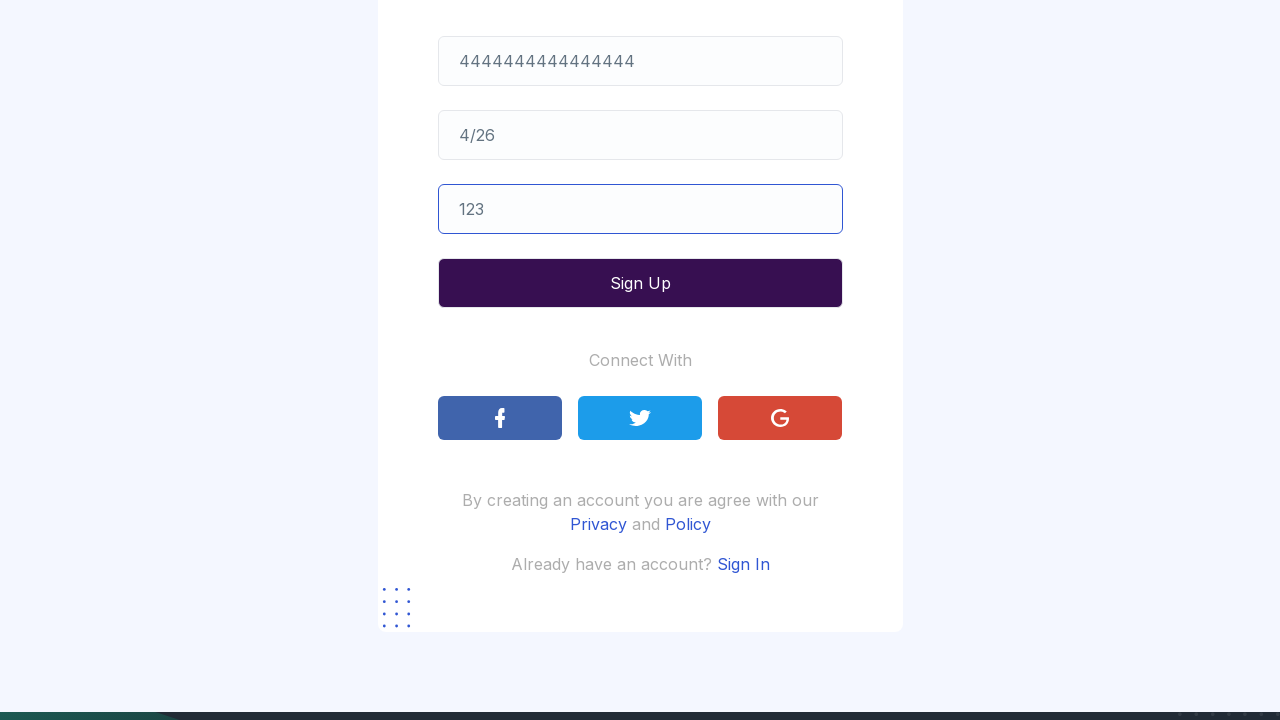